Navigates to the GoIndigo airline website homepage and waits for it to load

Starting URL: https://www.goindigo.in/

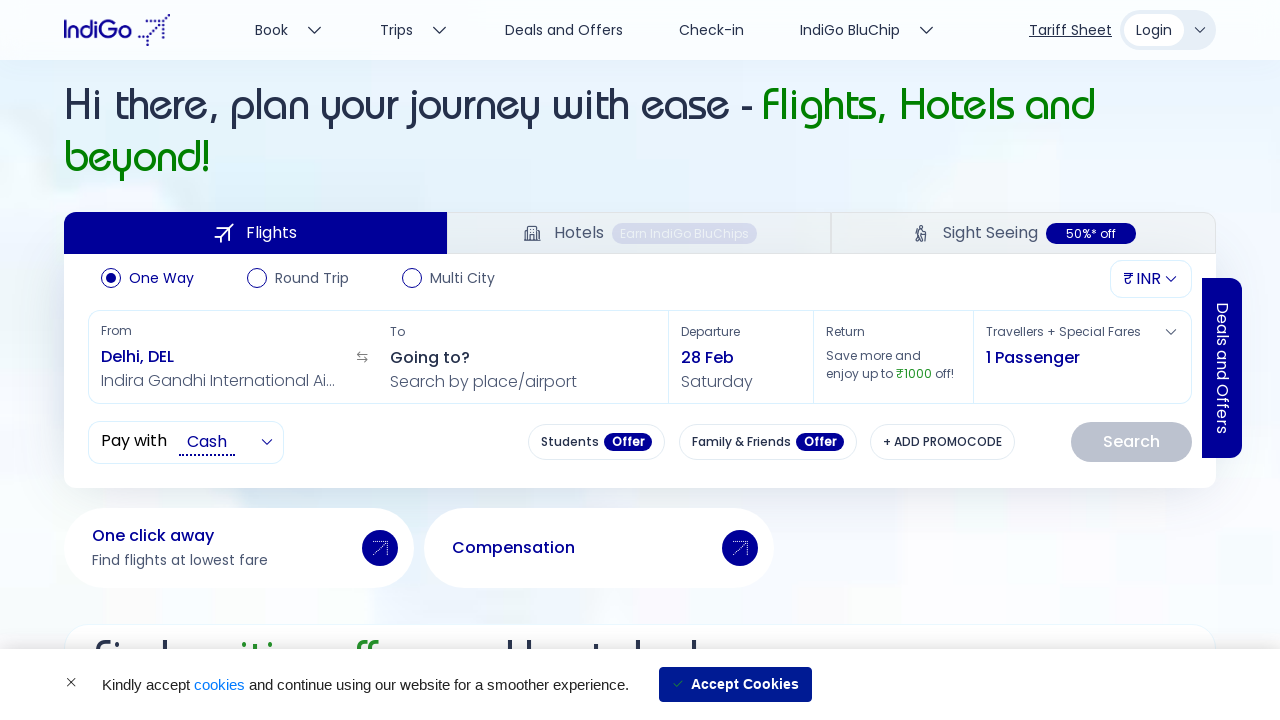

Waited for page DOM to fully load
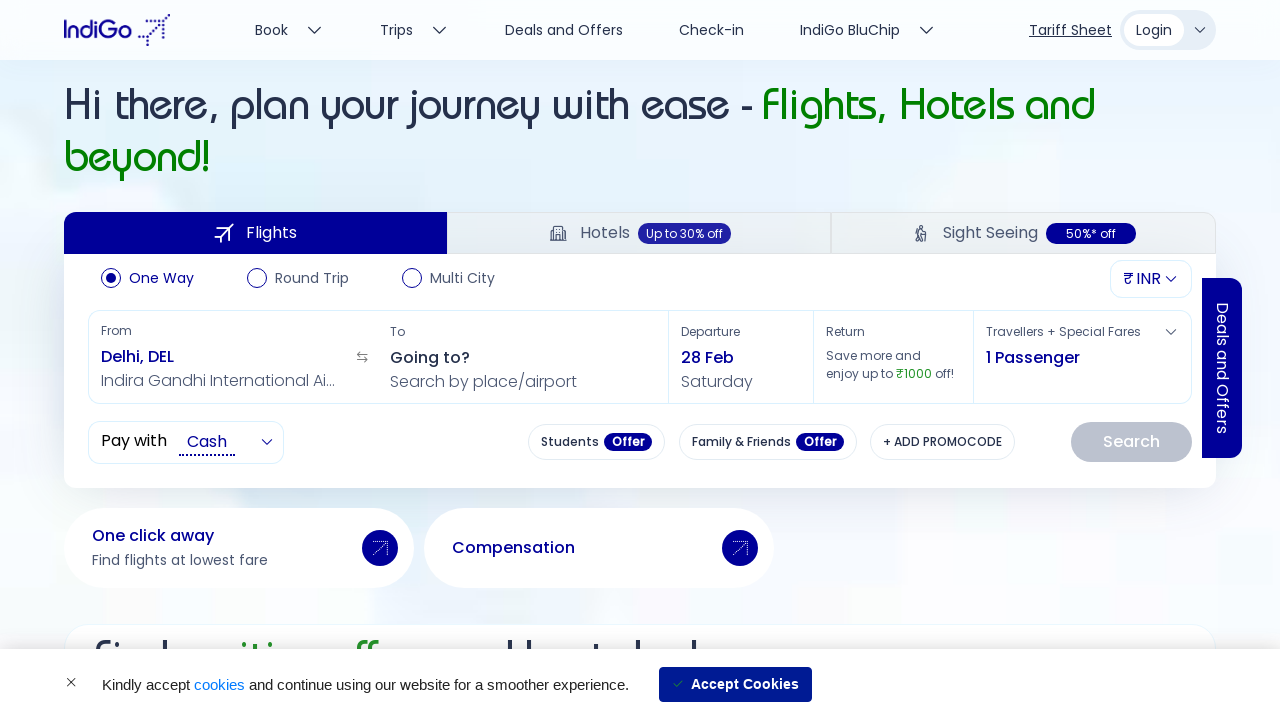

GoIndigo airline website homepage loaded successfully
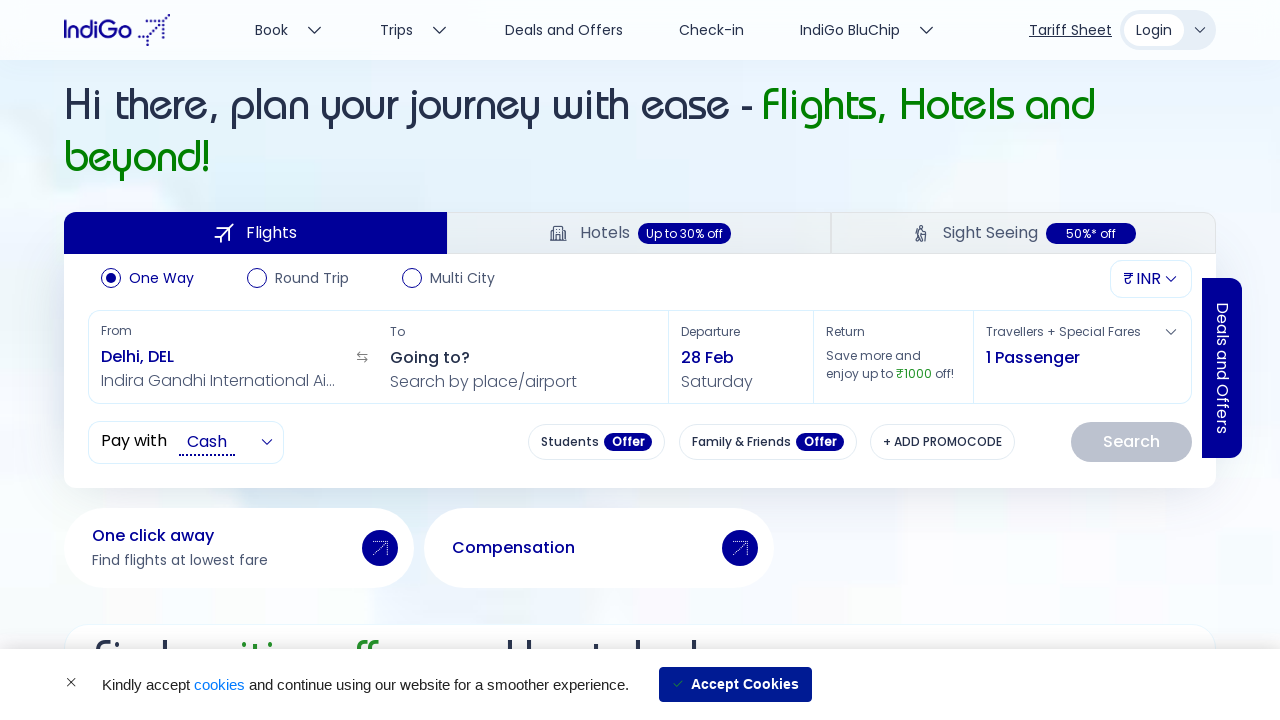

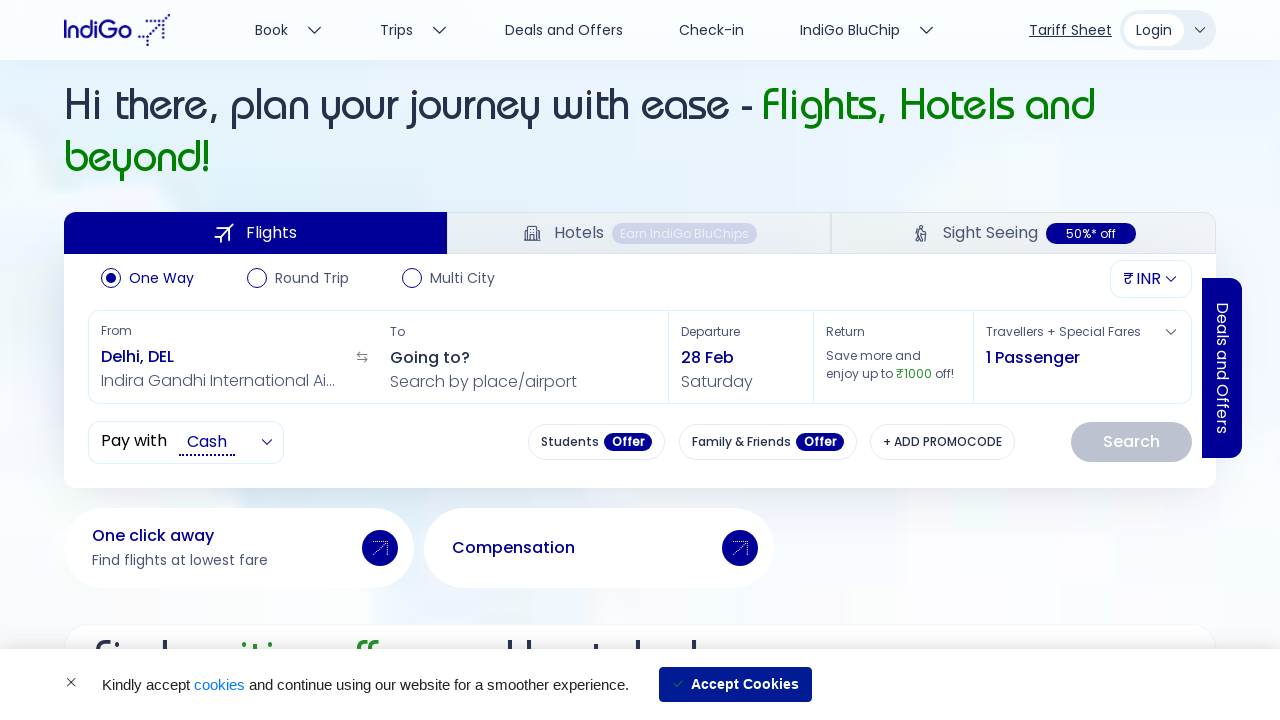